Navigates to the Tobeto website homepage and verifies it loads successfully

Starting URL: https://tobeto.com/

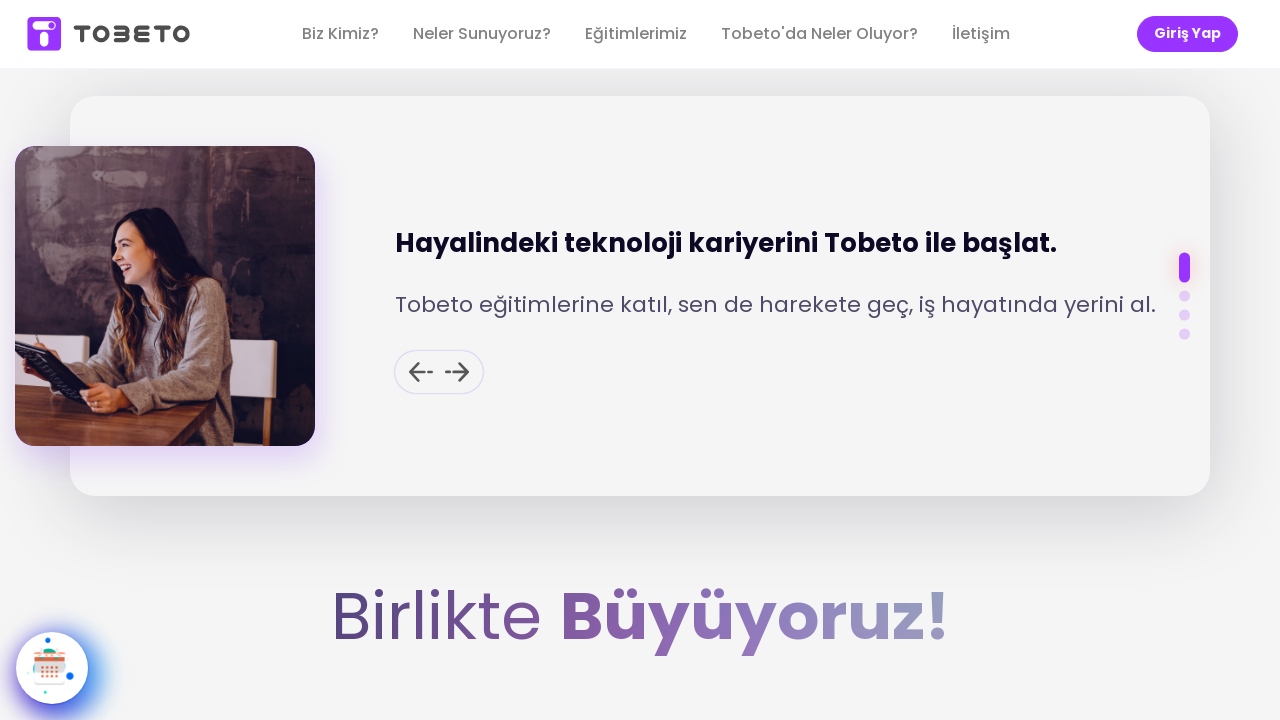

Waited for page to reach domcontentloaded state
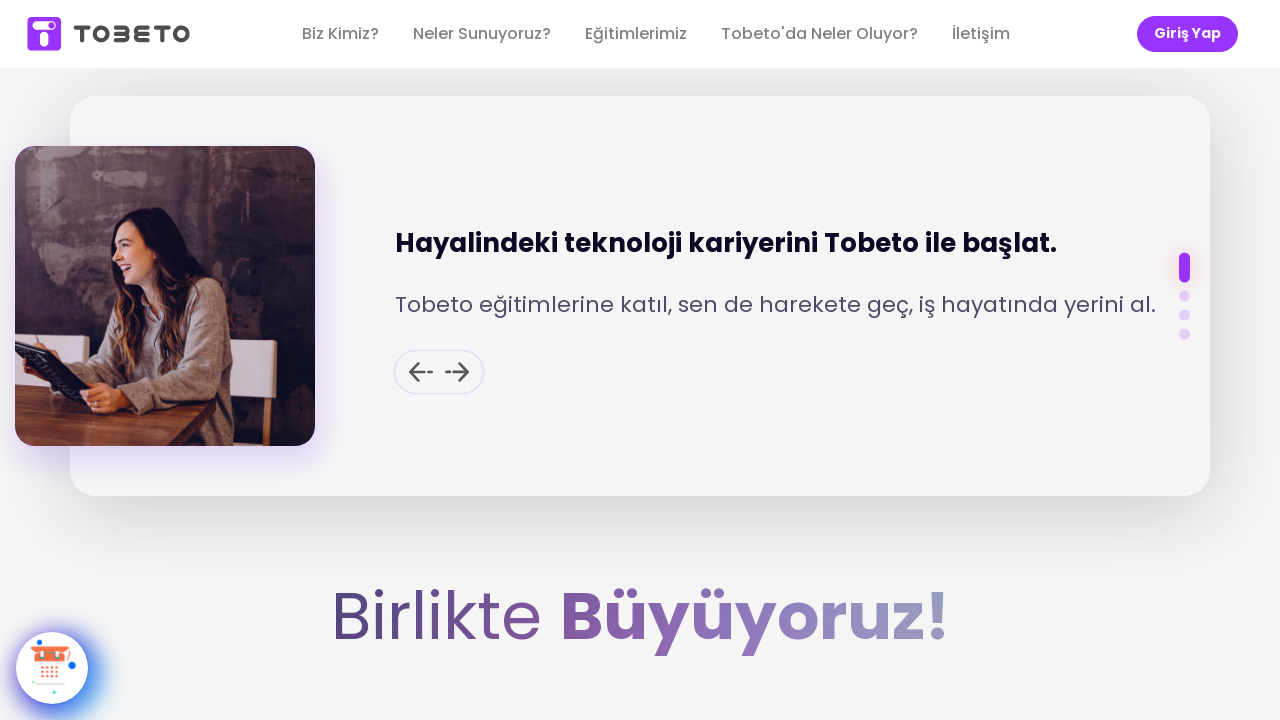

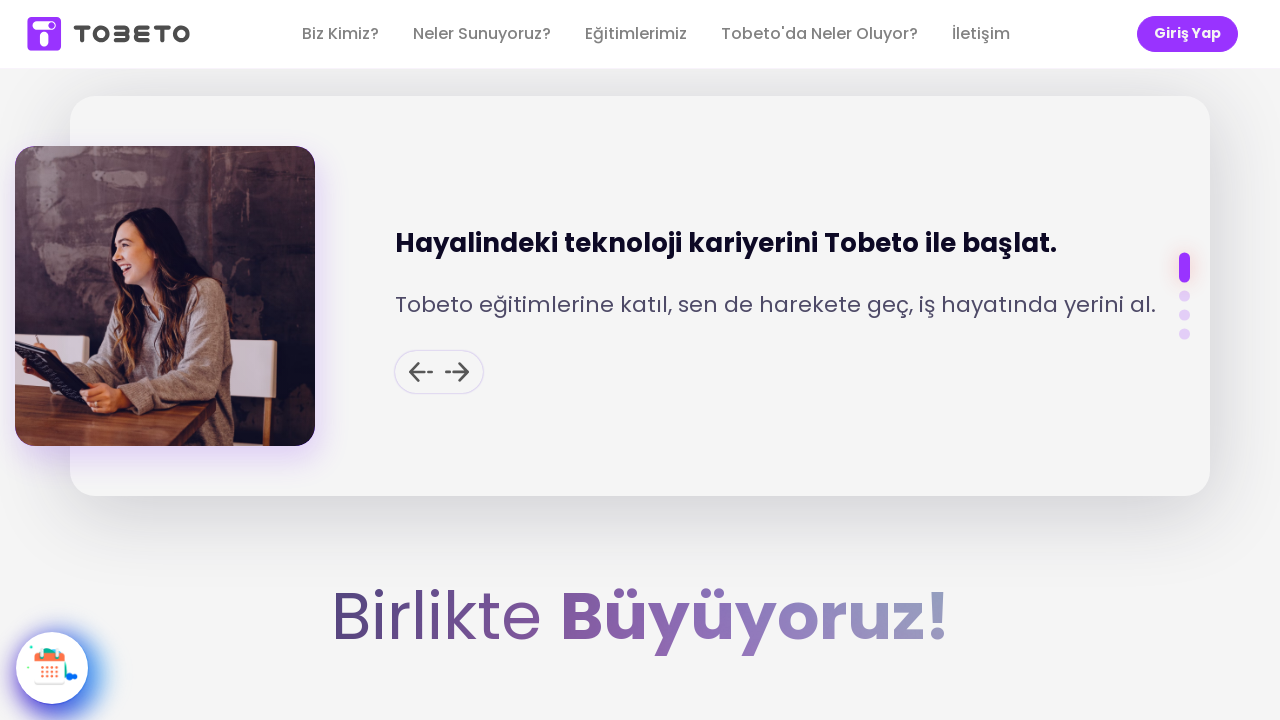